Tests adding a pet name in the appointment form by clicking the add button and filling the pet name field

Starting URL: https://test-a-pet.vercel.app/

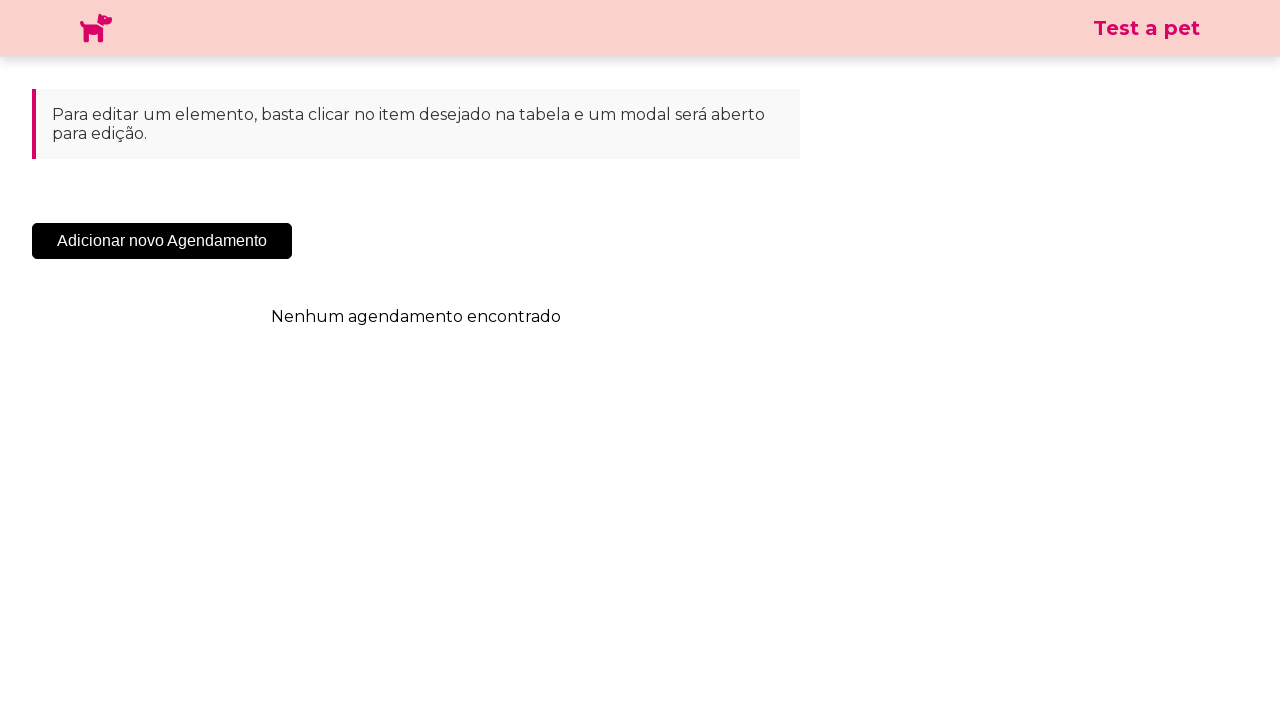

Clicked the 'Add New Appointment' button at (162, 241) on .sc-cHqXqK.kZzwzX
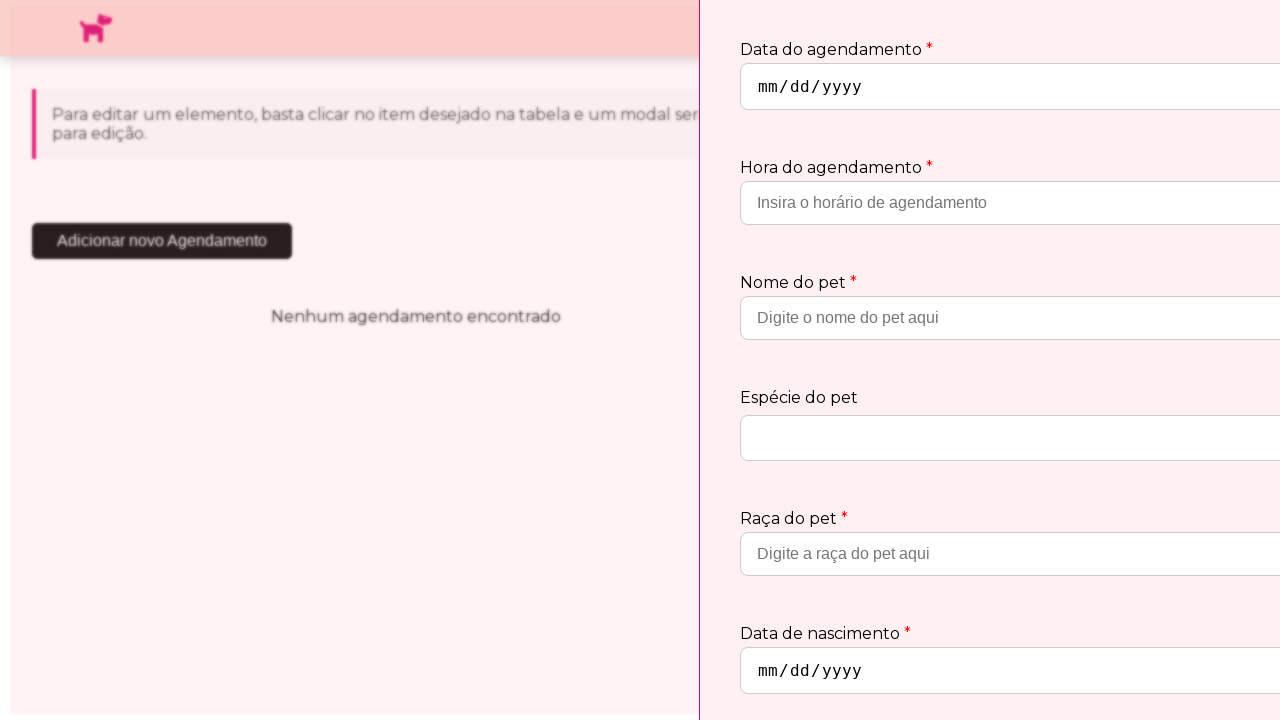

Appointment form modal appeared
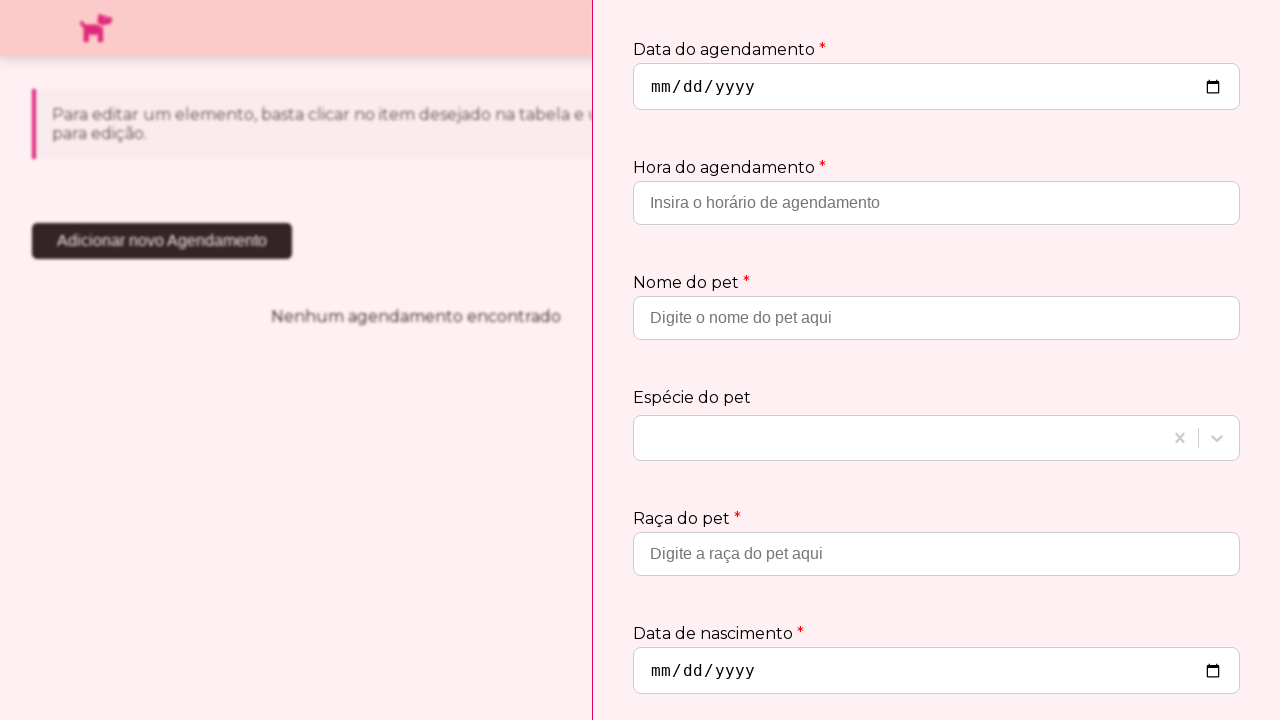

Filled pet name field with 'Rex' on input[placeholder='Digite o nome do pet aqui']
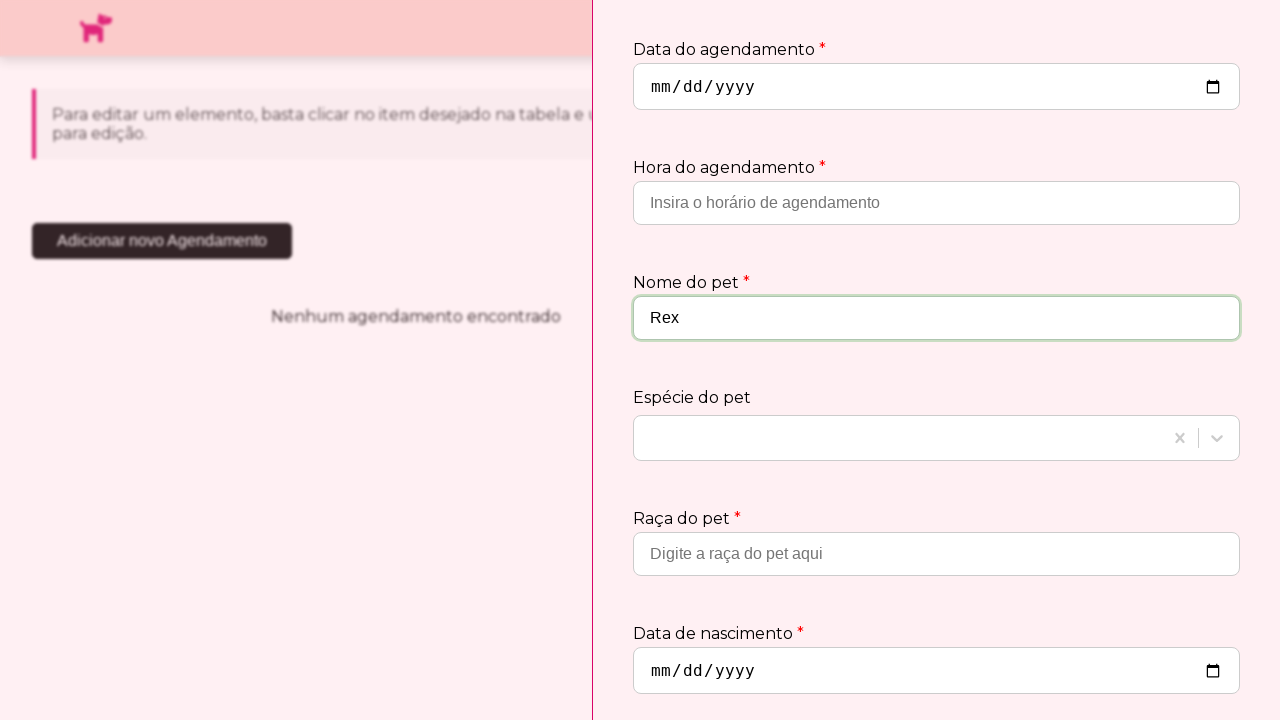

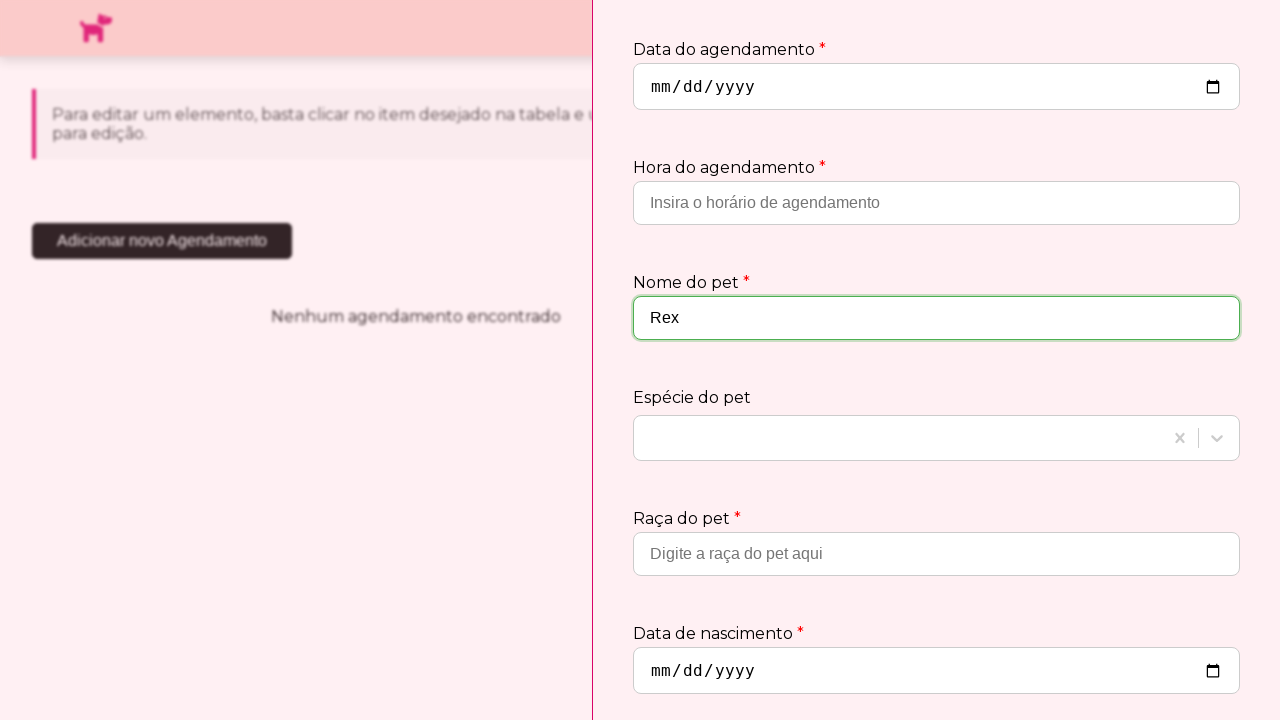